Verifies the initial state of radio buttons on a form, checking that Butter is selected by default while Milk and Cheese are not selected

Starting URL: https://echoecho.com/htmlforms10.htm#google_vignette

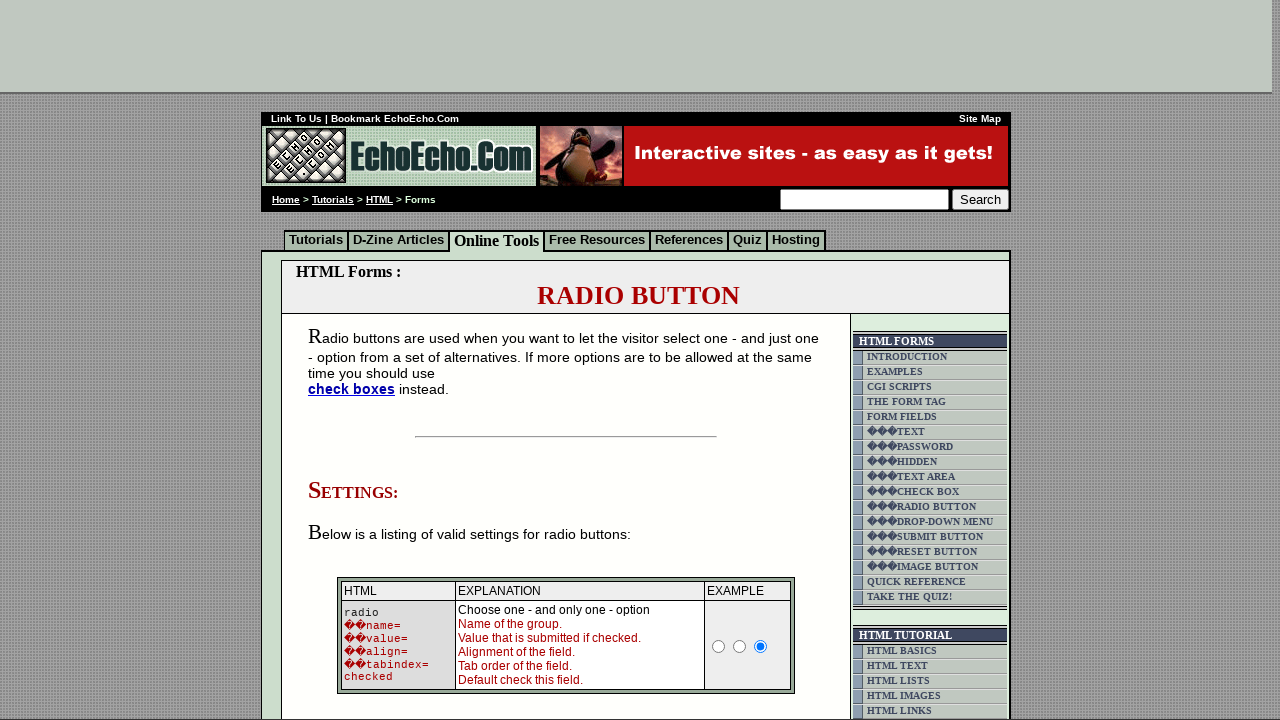

Navigated to radio button form page
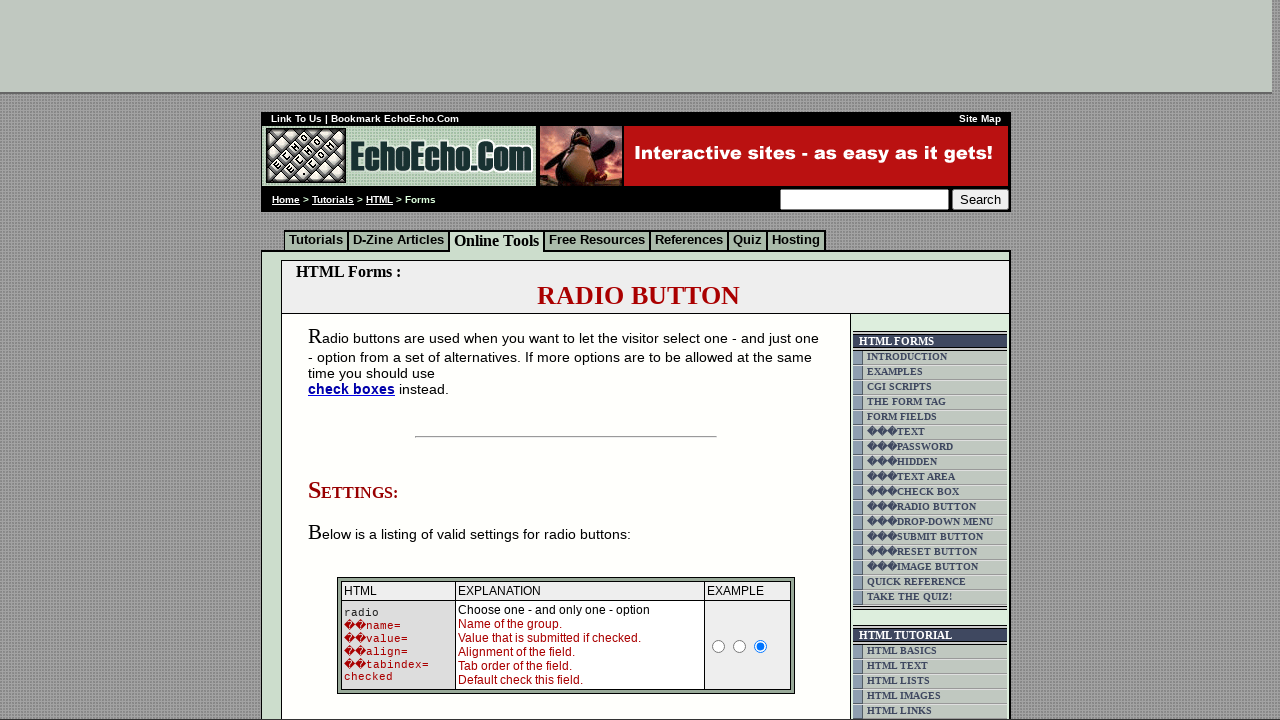

Located Milk radio button
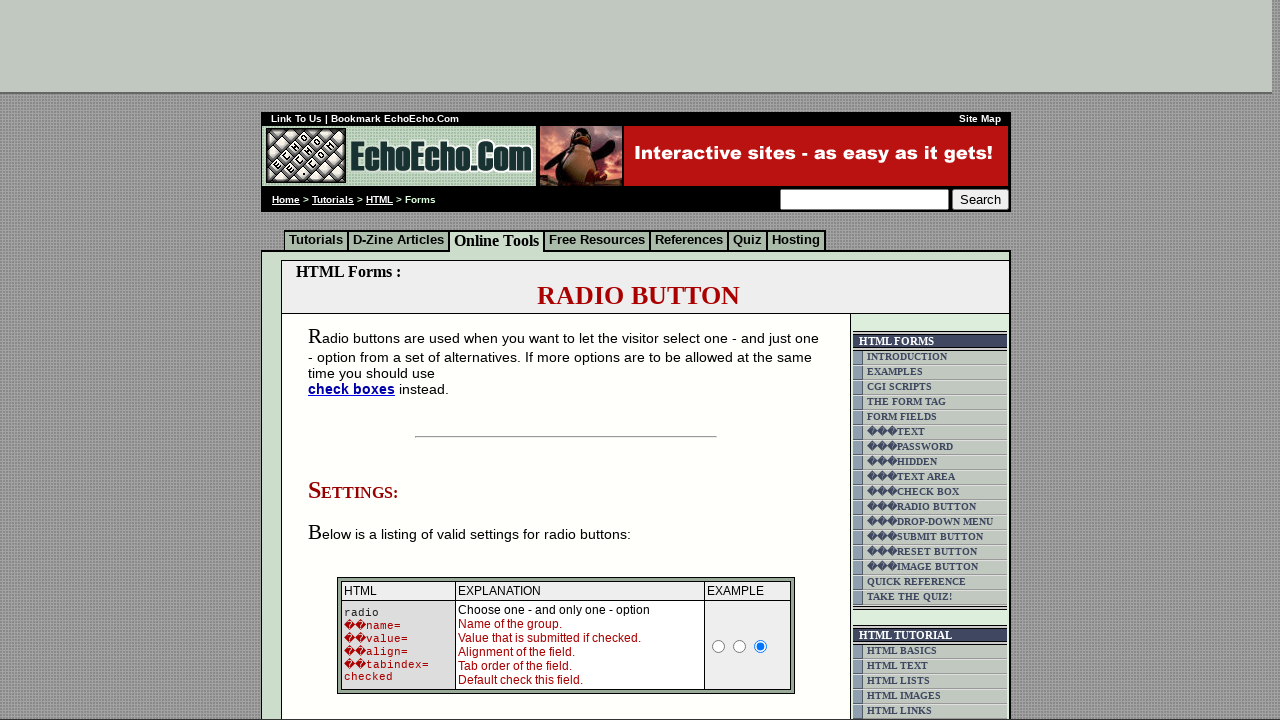

Located Butter radio button
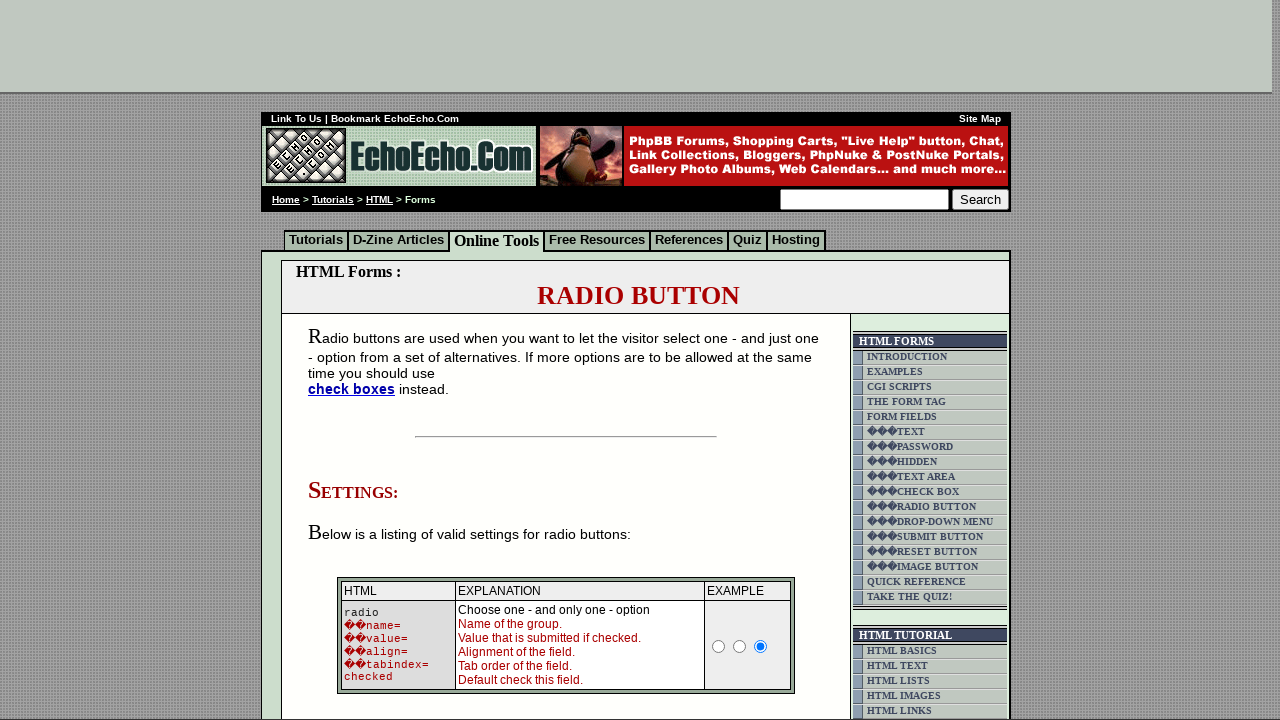

Located Cheese radio button
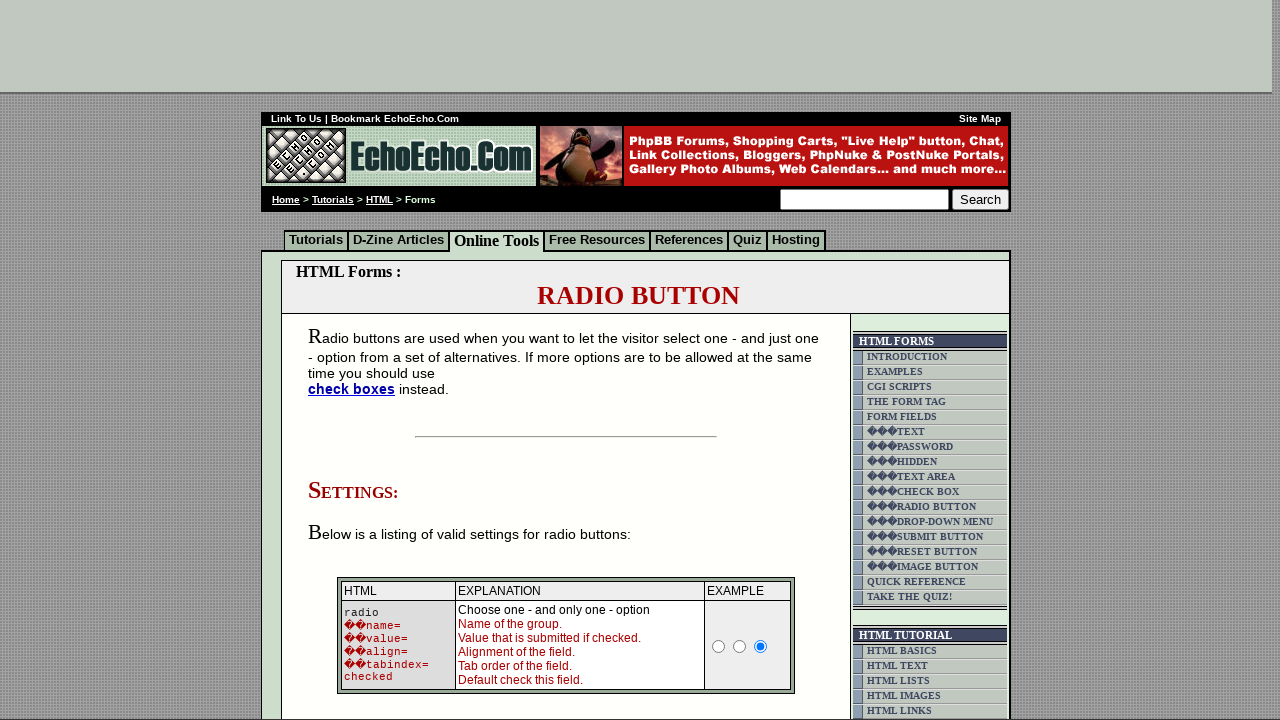

Verified Milk radio button is not selected
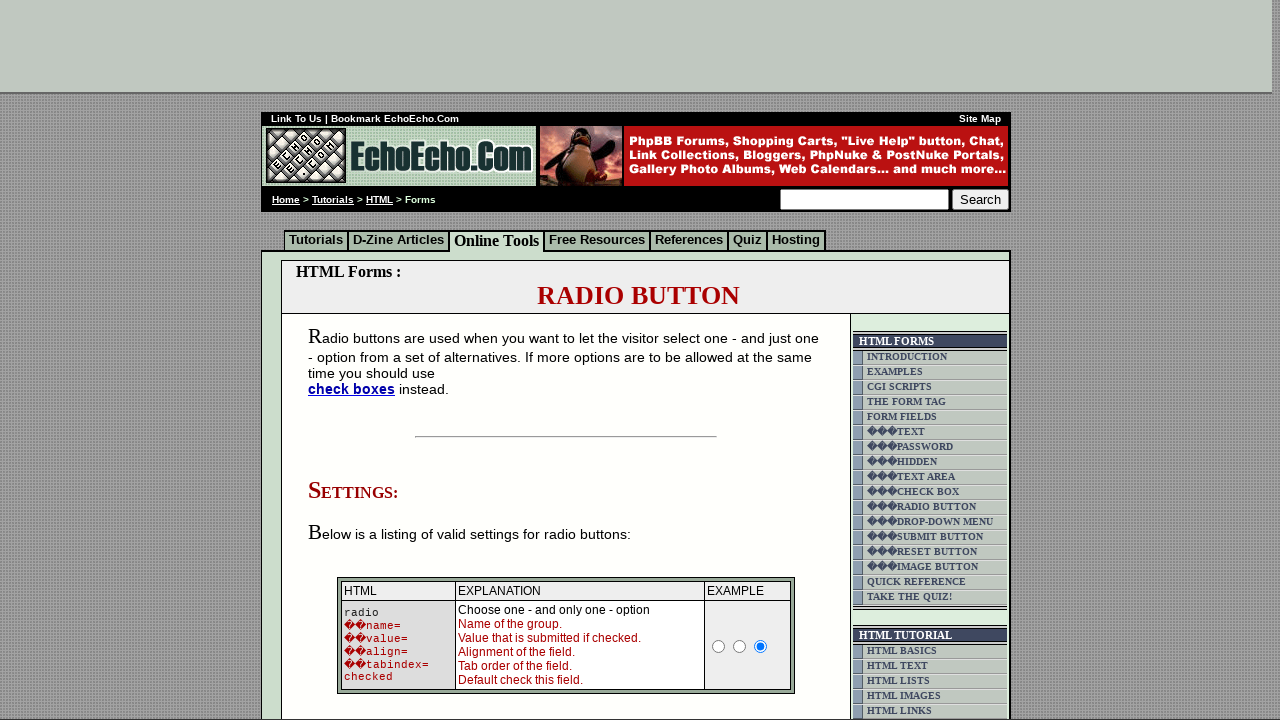

Verified Butter radio button is selected by default
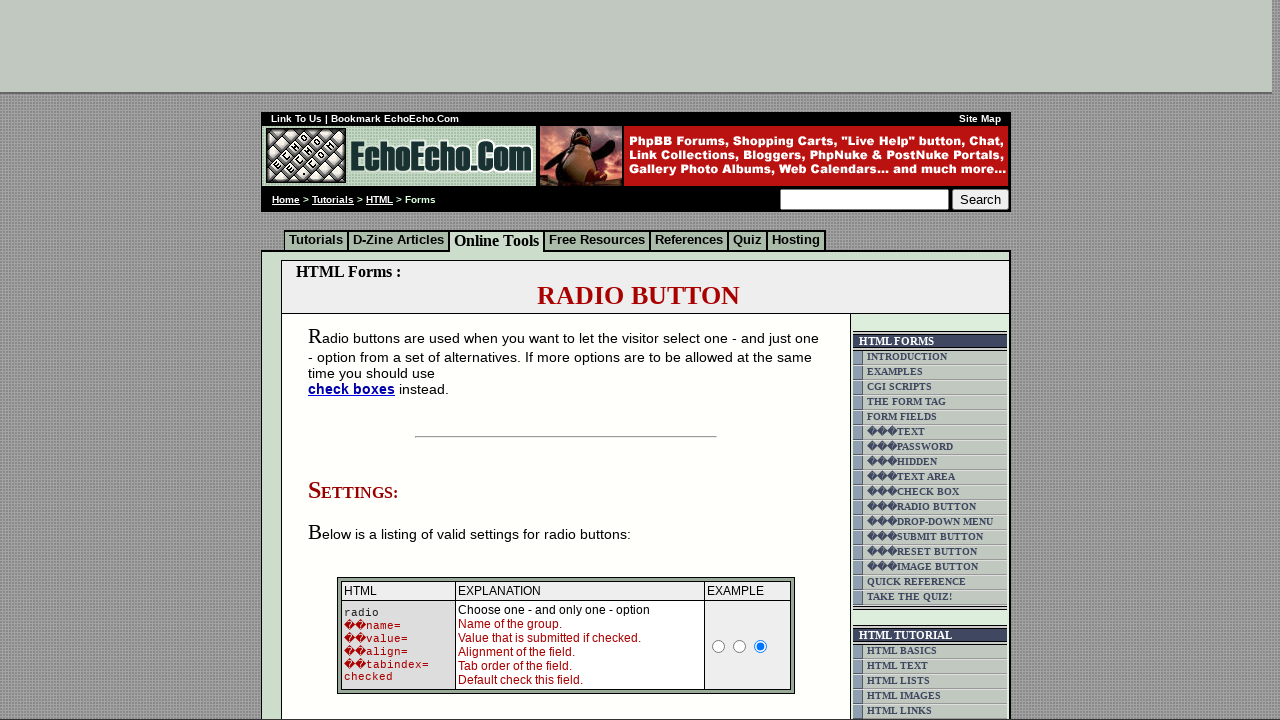

Verified Cheese radio button is not selected
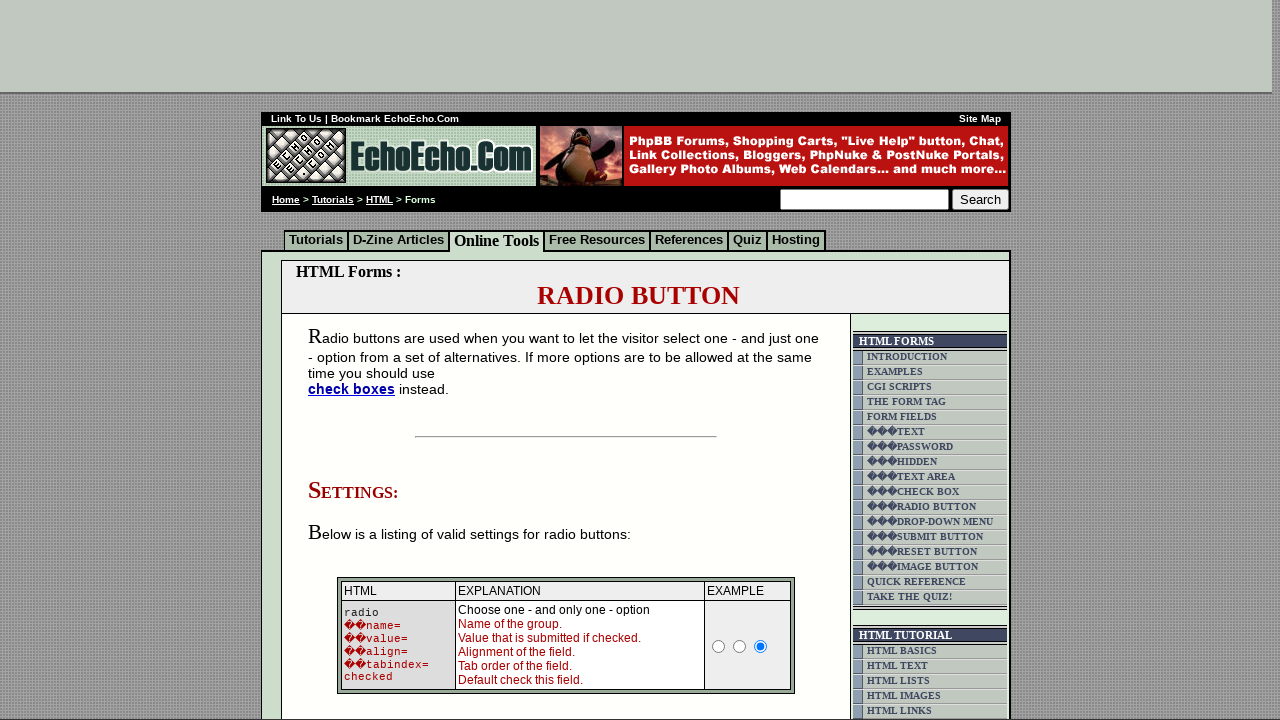

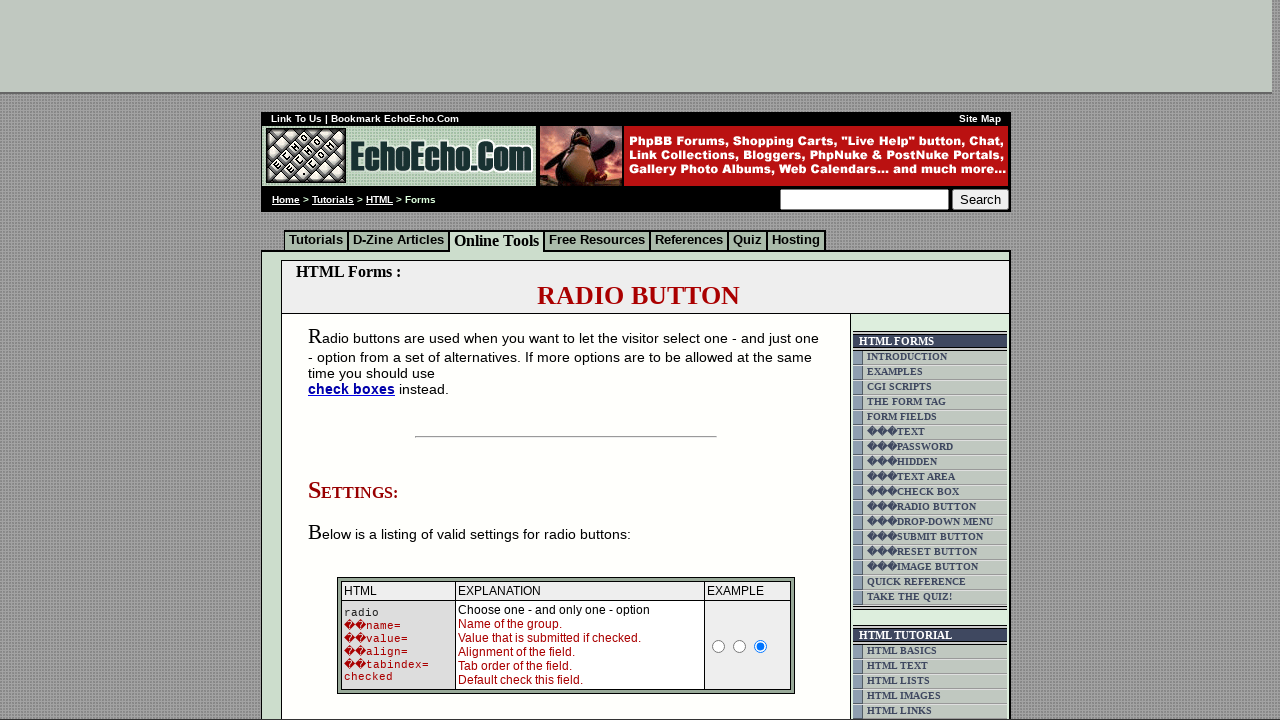